Tests selecting options from a dropdown menu and verifies each selected option is correctly highlighted as selected.

Starting URL: https://the-internet.herokuapp.com/dropdown

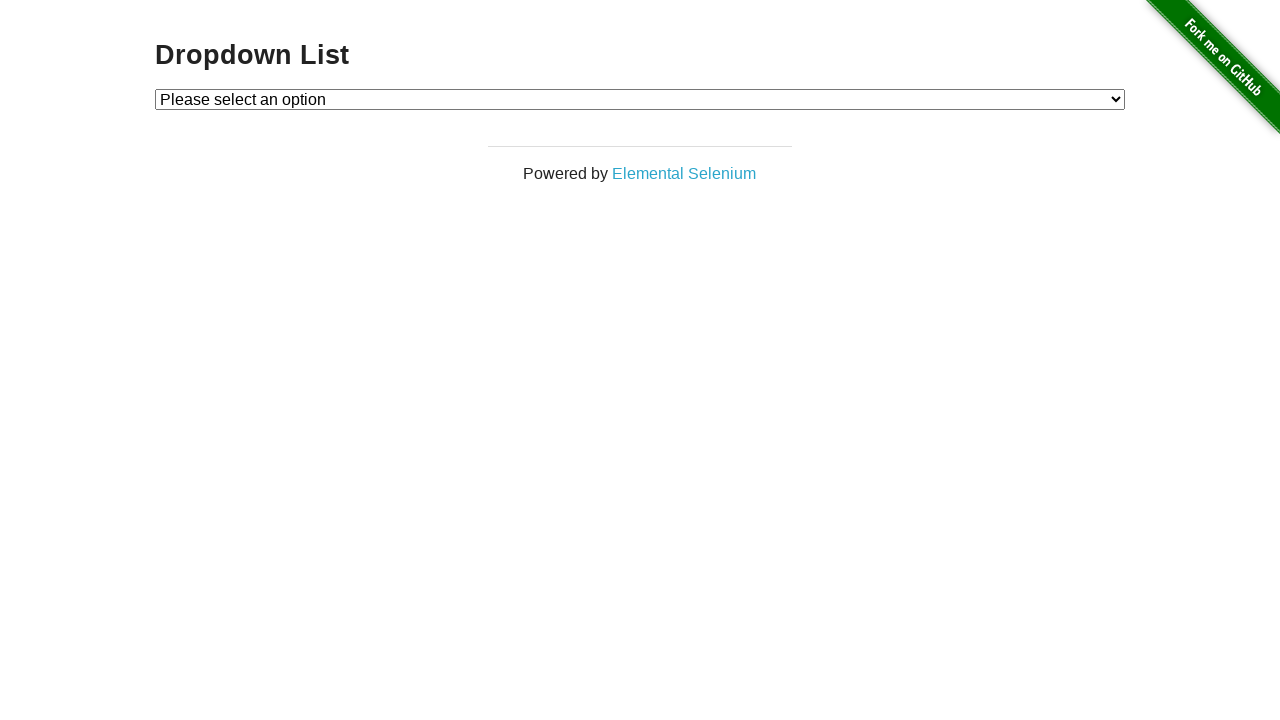

Waited for dropdown menu to be available
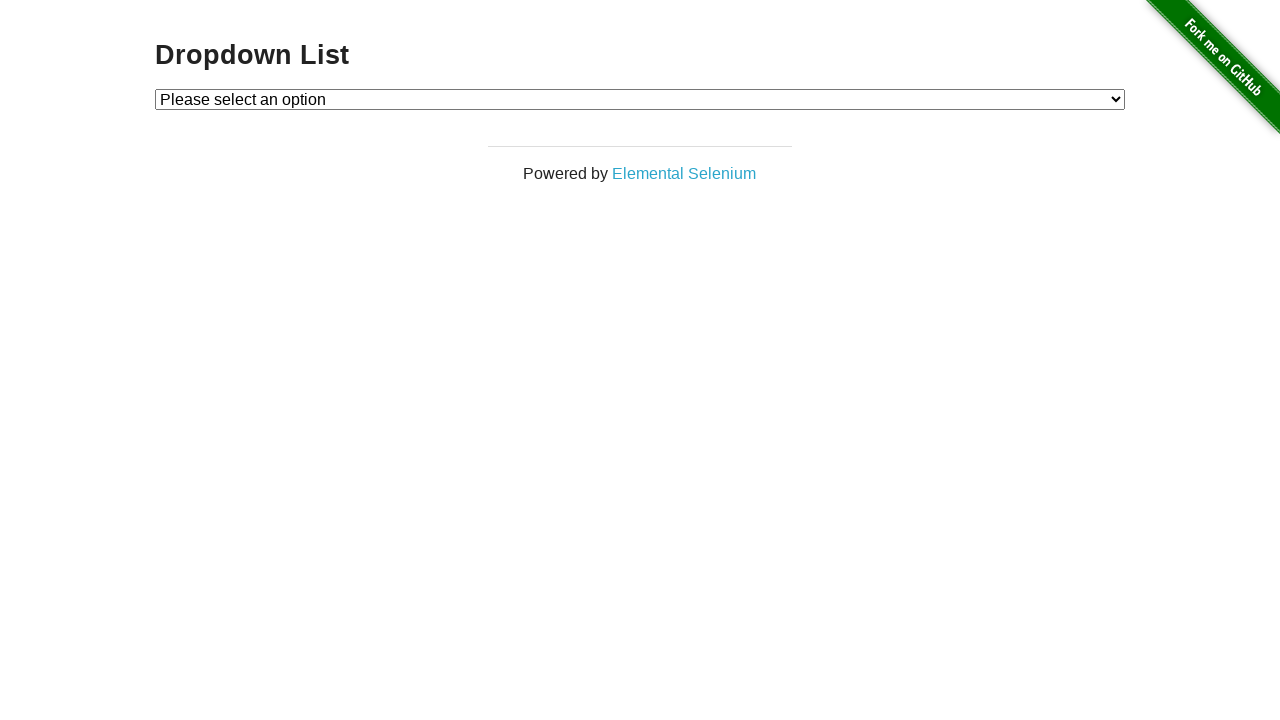

Selected Option 1 from dropdown on #dropdown
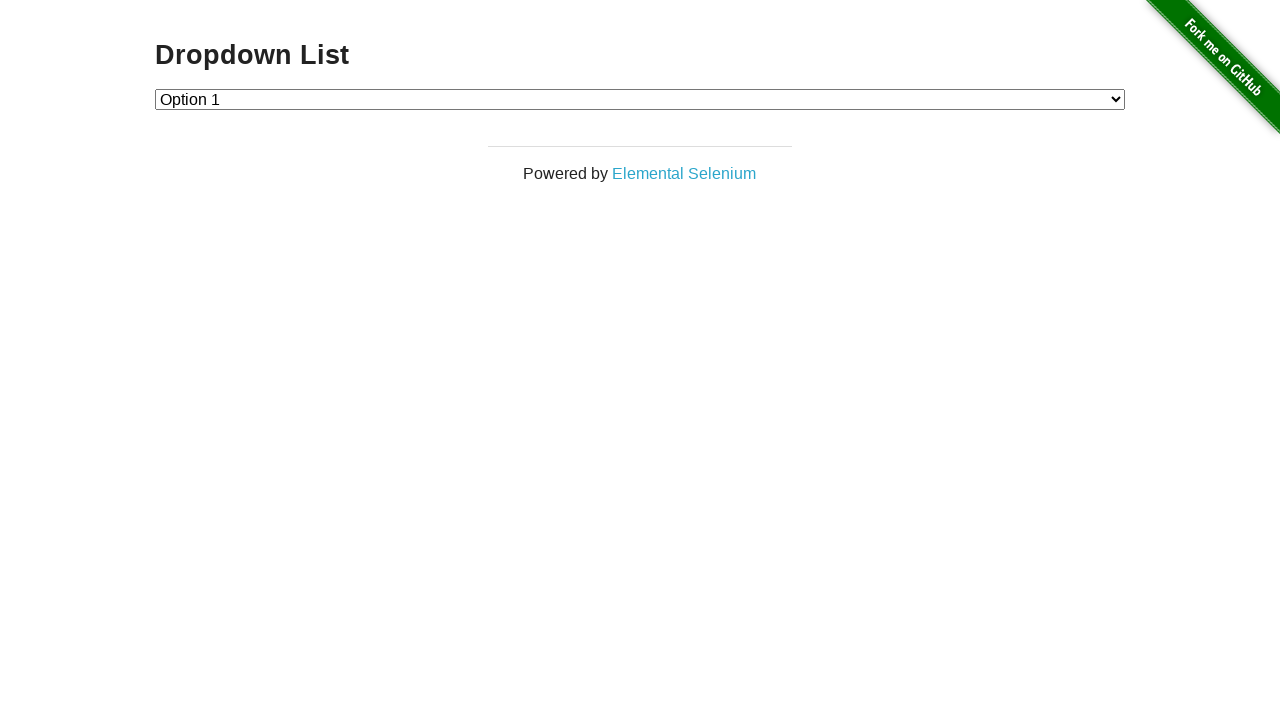

Verified that Option 1 is correctly selected
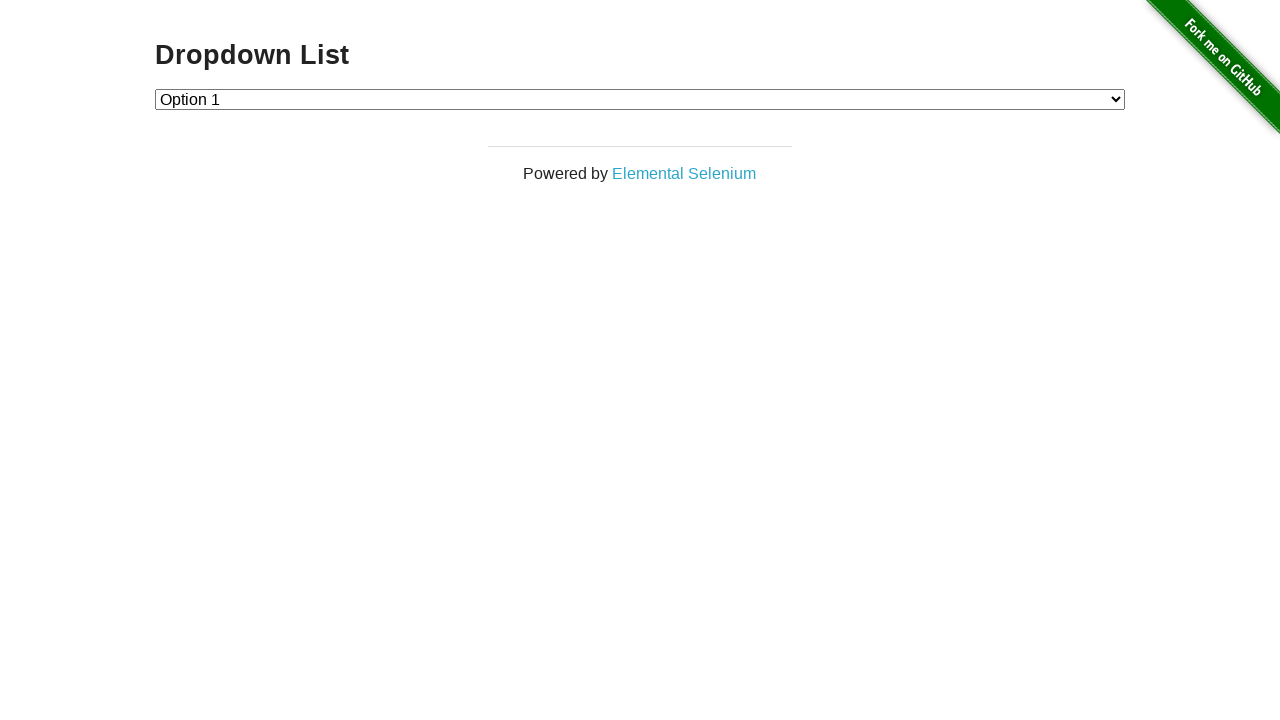

Selected Option 2 from dropdown on #dropdown
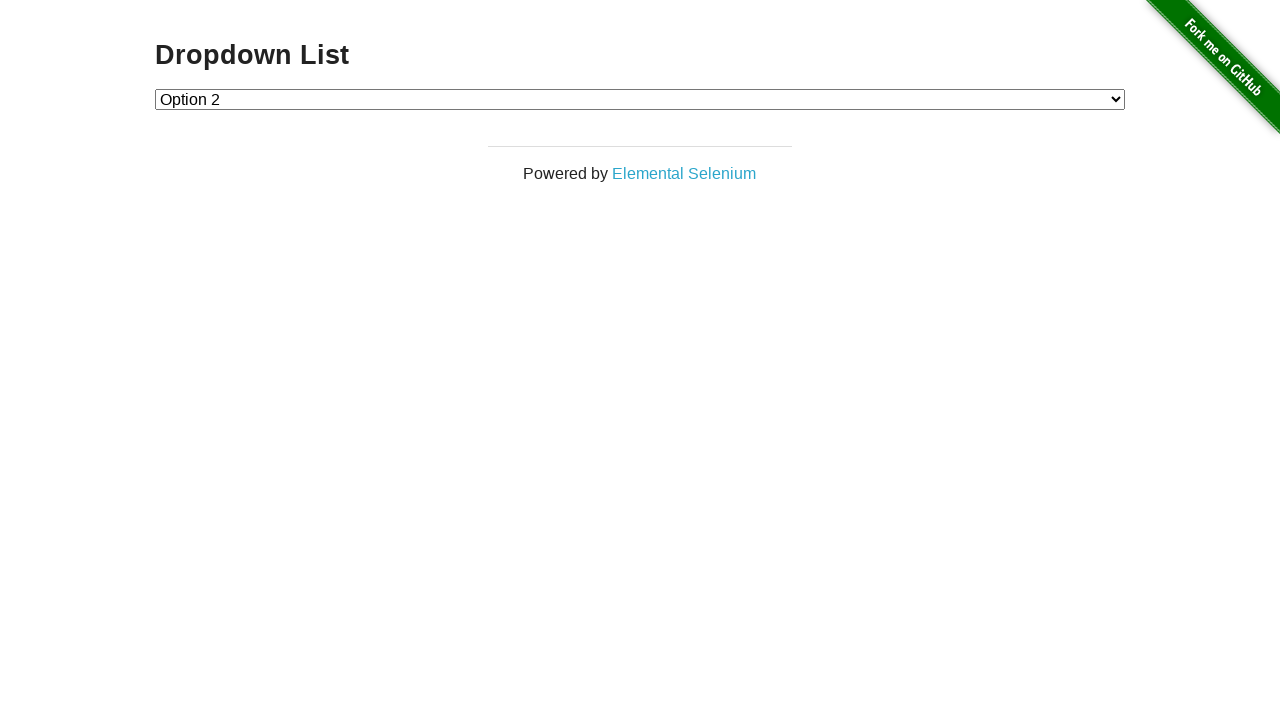

Verified that Option 2 is correctly selected
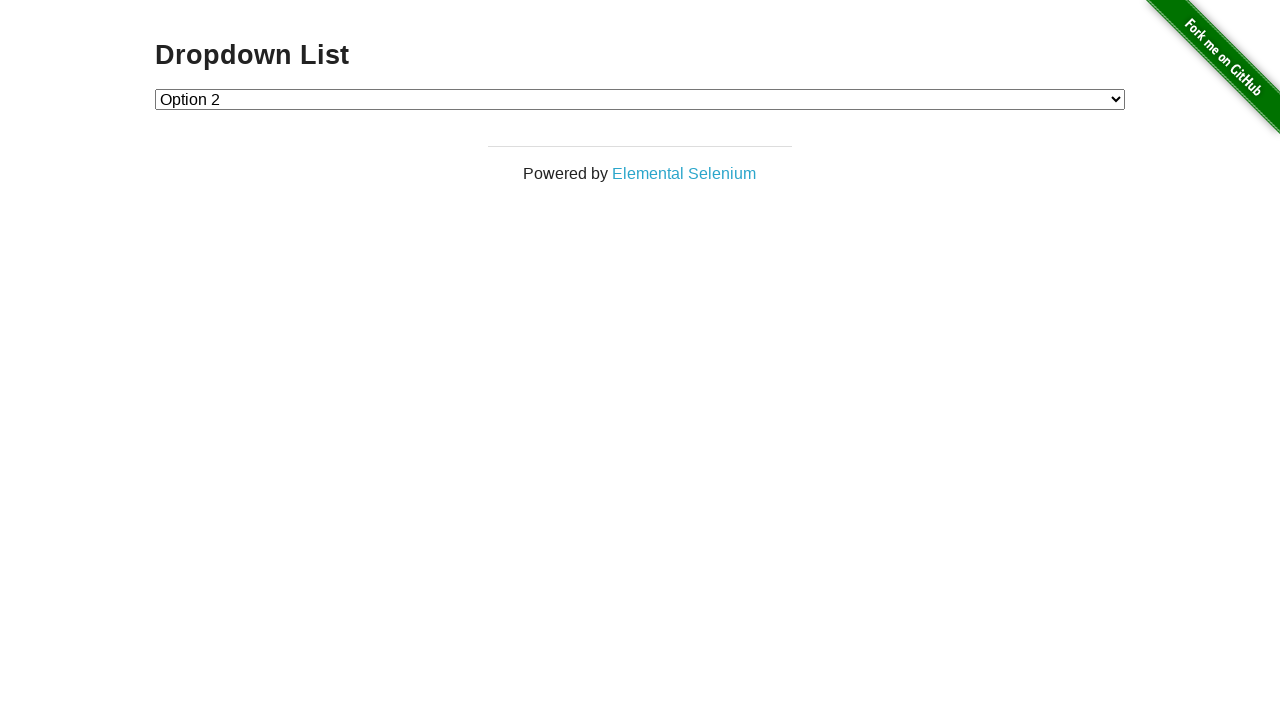

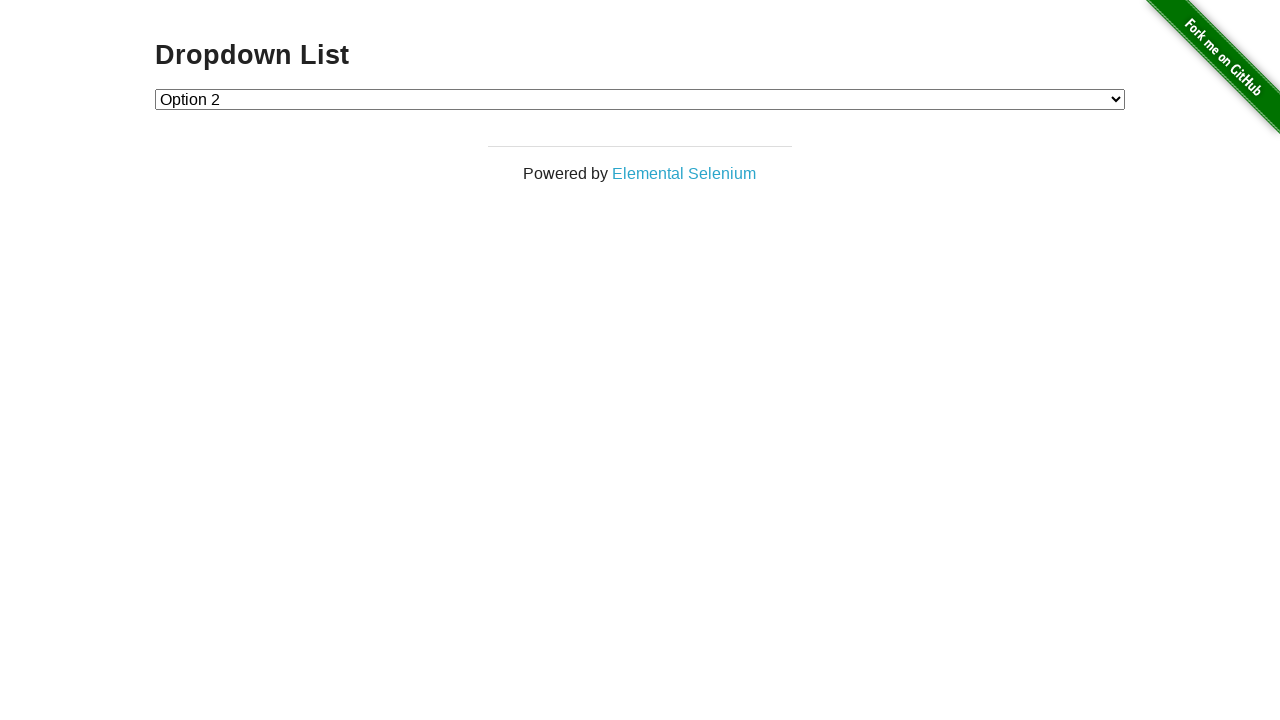